Tests the signup flow on automationexercise.com by navigating to the signup page, filling in name and email, then completing the registration form with gender selection and date of birth.

Starting URL: https://automationexercise.com/

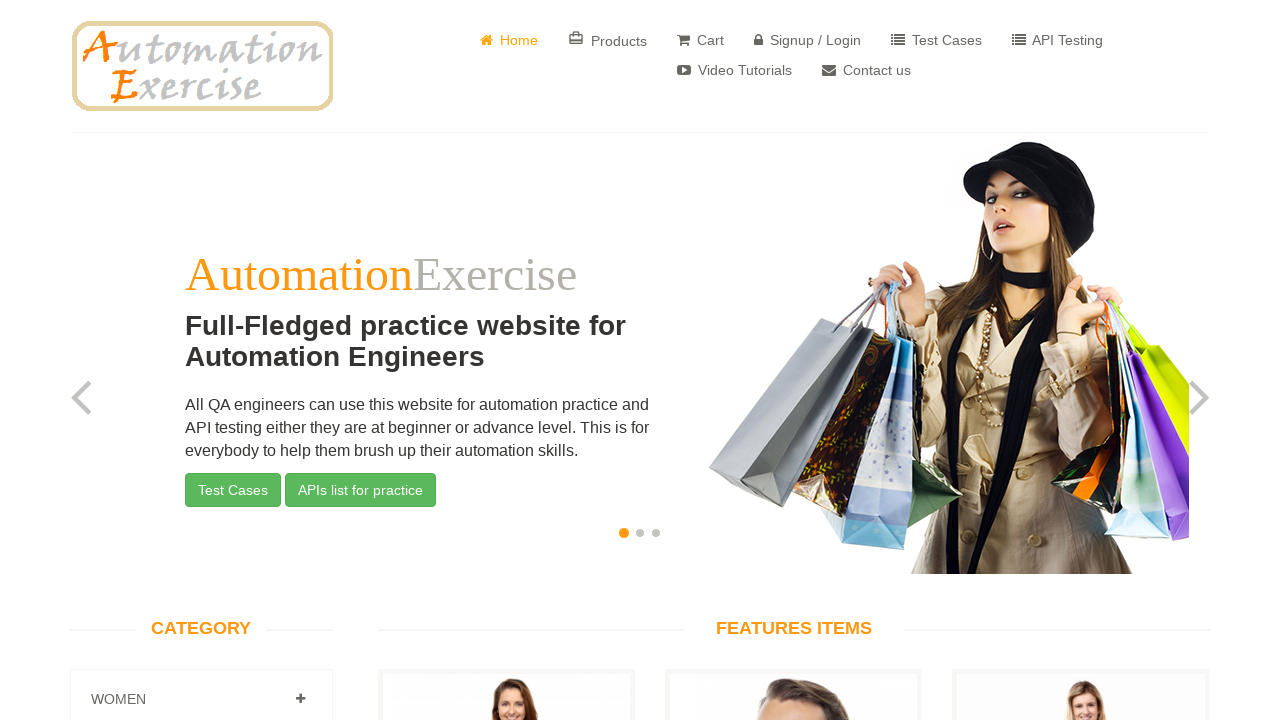

Clicked on login/signup link at (808, 40) on a[href='/login']
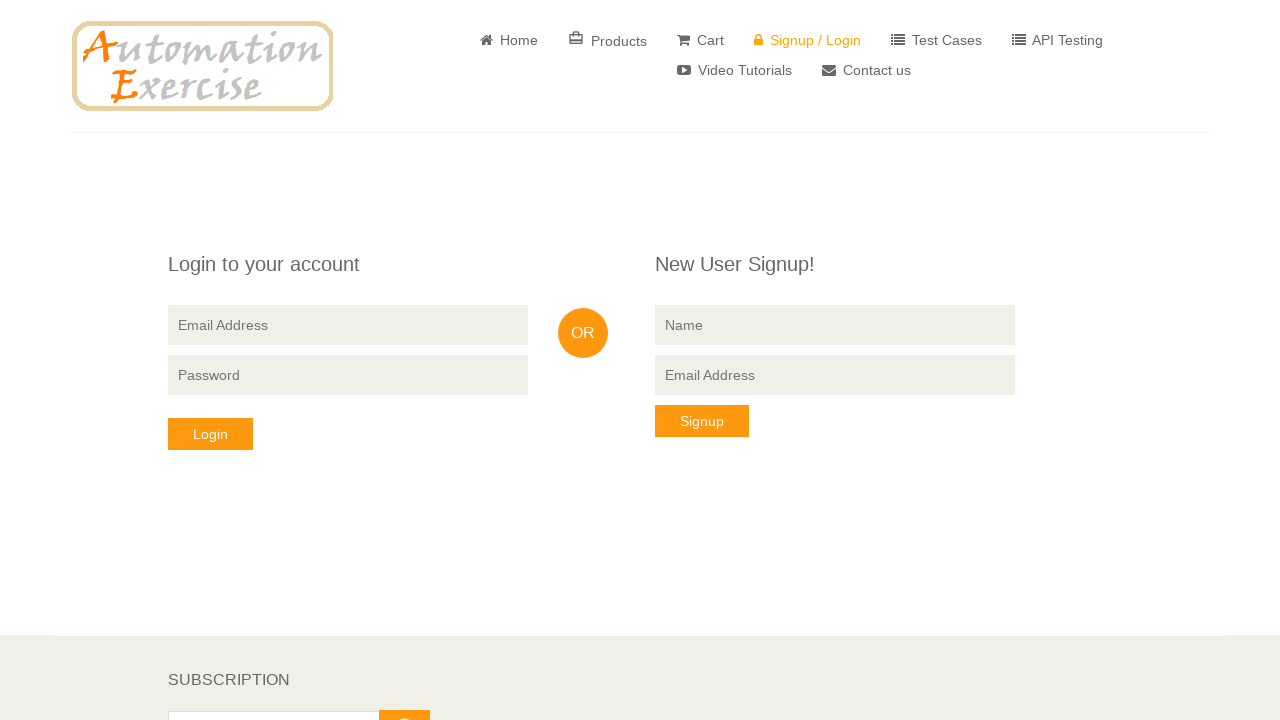

Signup/login page loaded and signup email field is visible
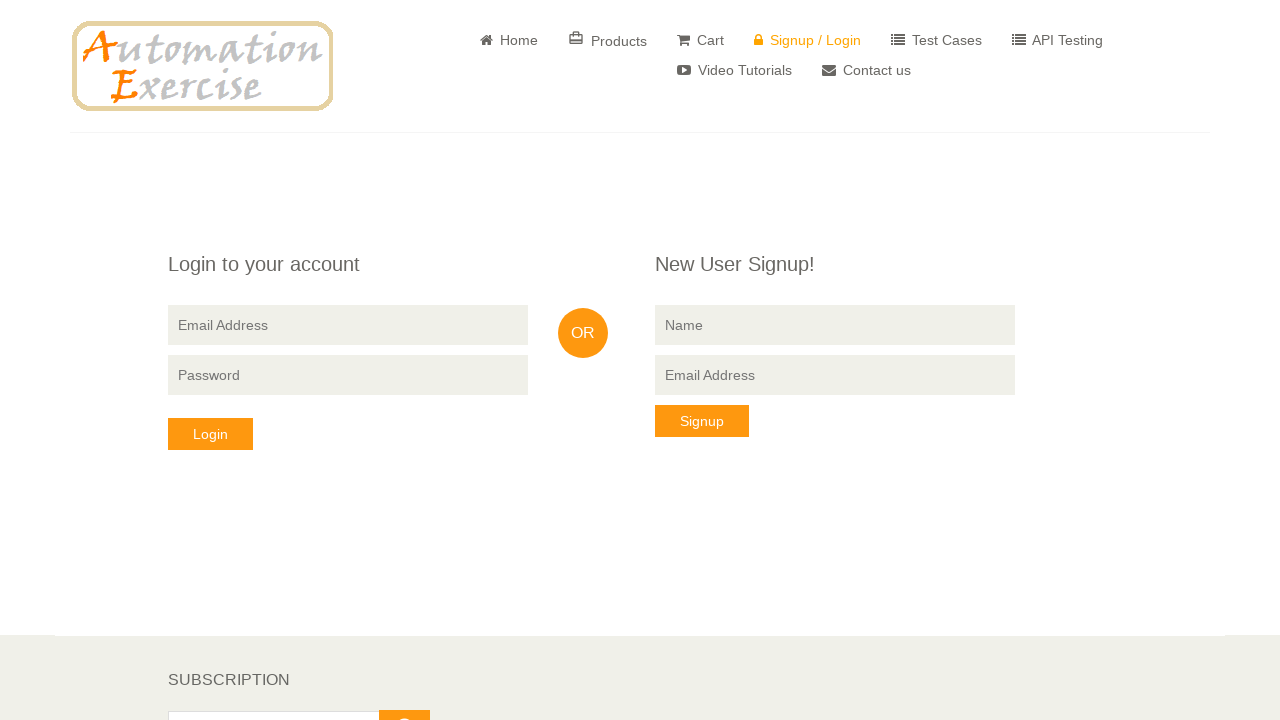

Filled in name field with 'ahmed' on input[name='name']
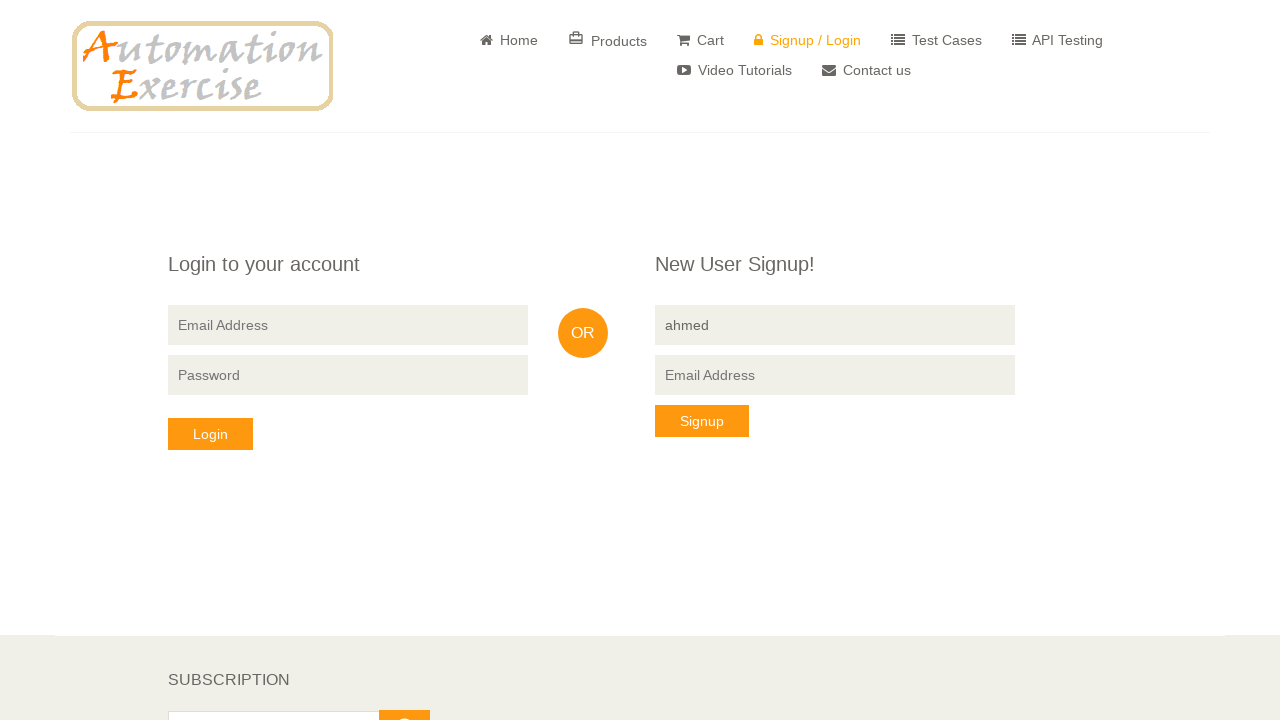

Filled in email field with 'testuser7284@sigmazon.com' on [data-qa='signup-email']
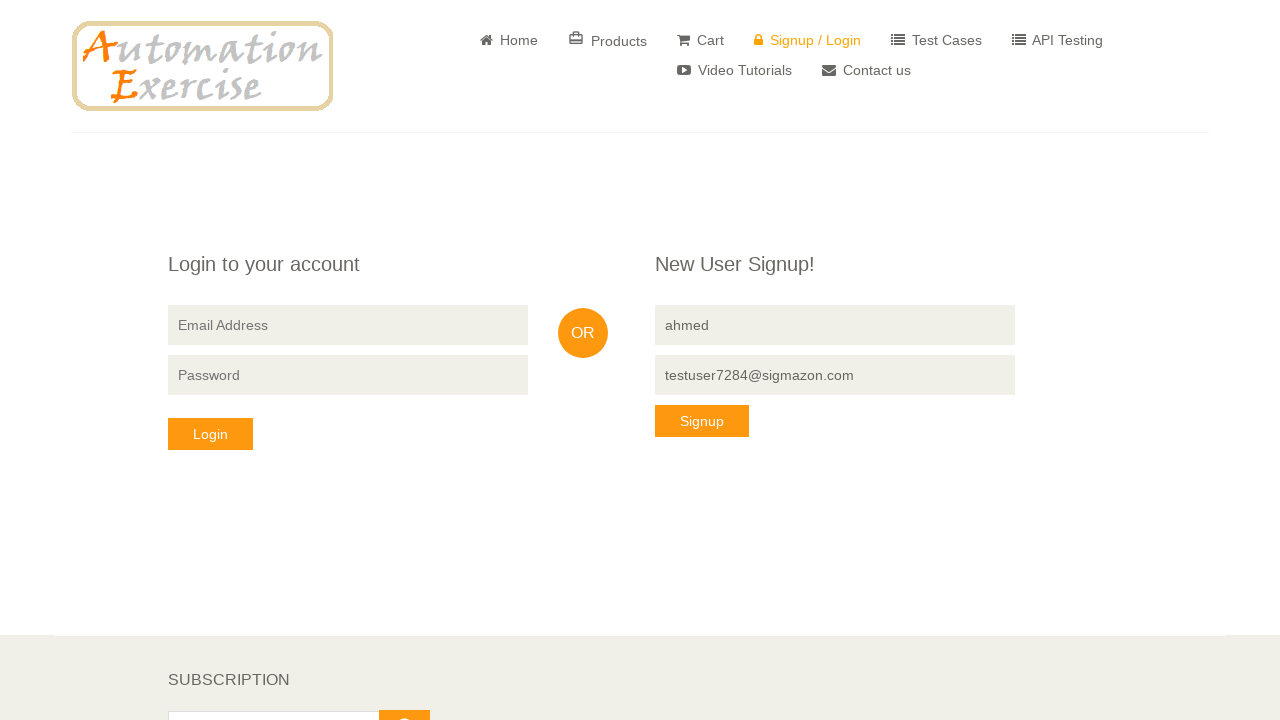

Clicked signup button to proceed to registration form at (702, 421) on [data-qa='signup-button']
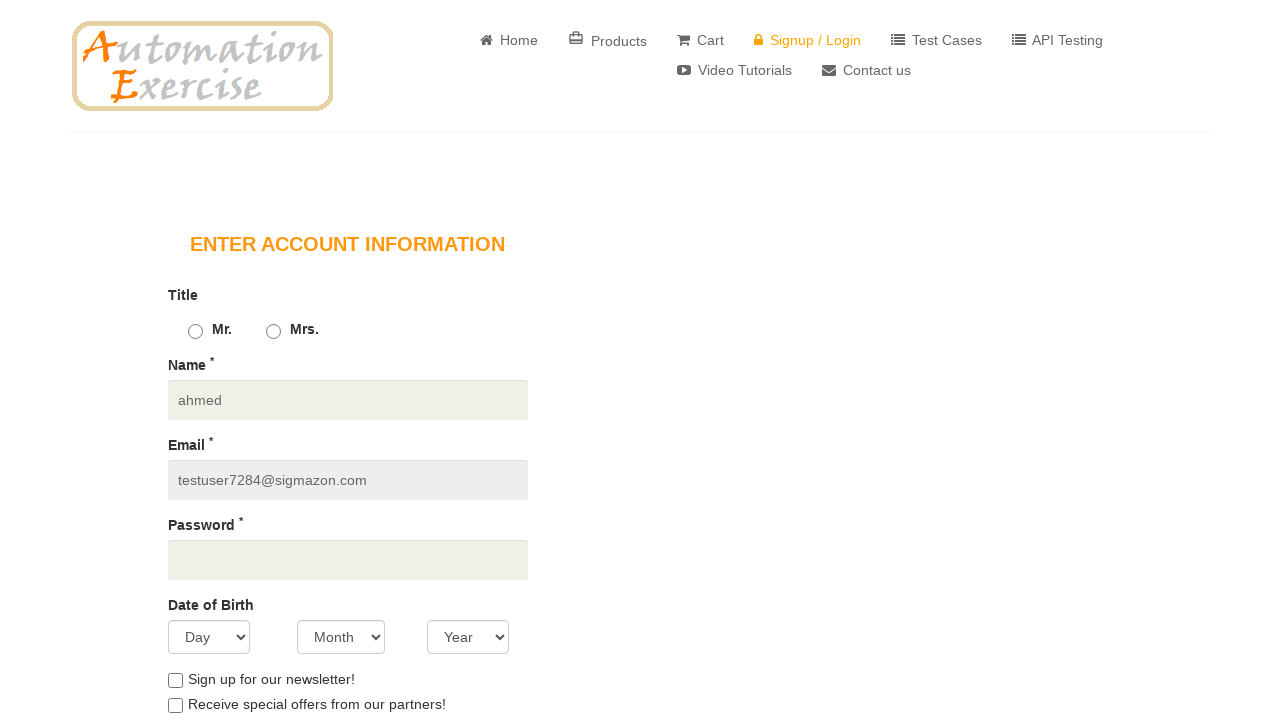

Registration form loaded with gender selection field
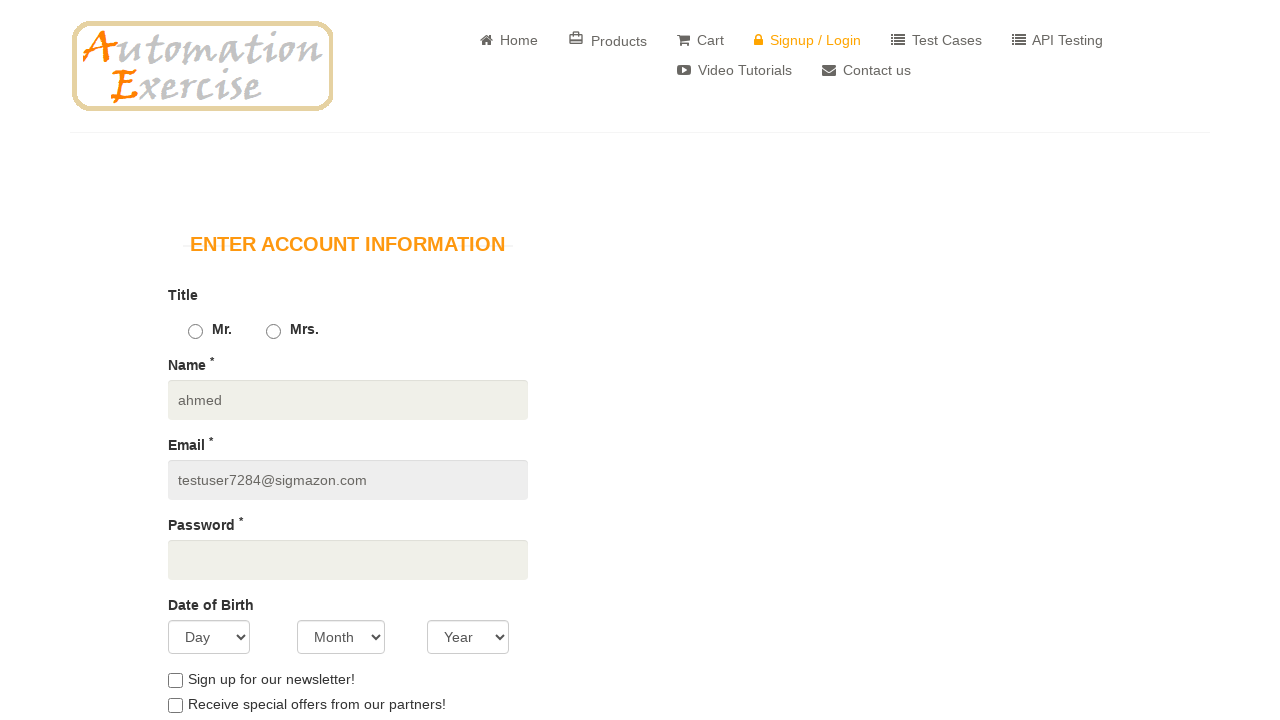

Clicked on male gender radio button at (195, 332) on #id_gender1
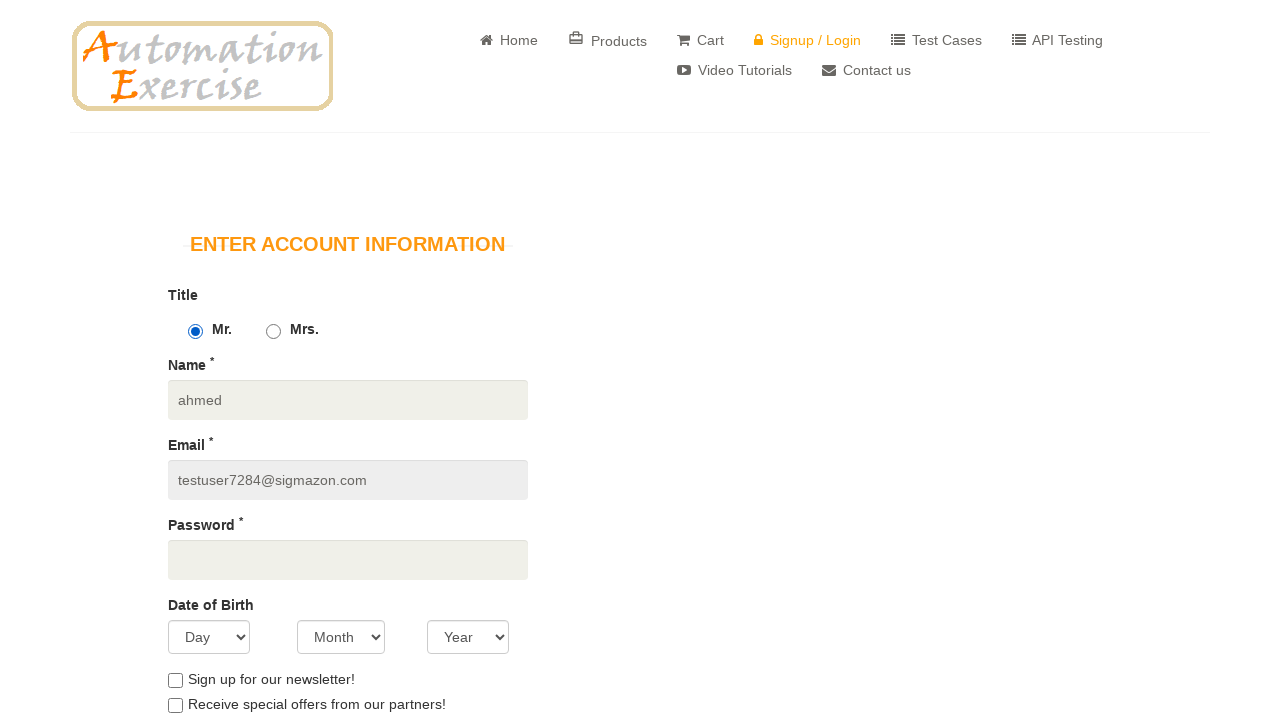

Clicked on female gender radio button at (273, 332) on #id_gender2
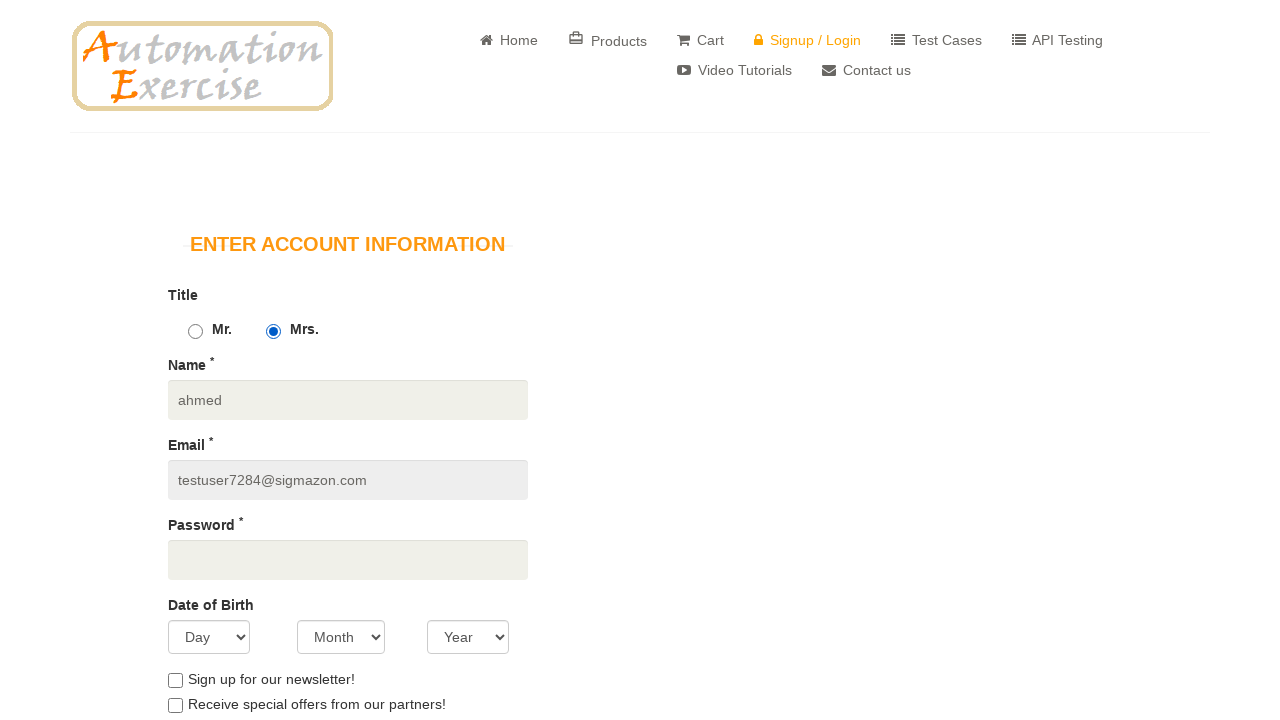

Selected day of birth as 1 on [data-qa='days']
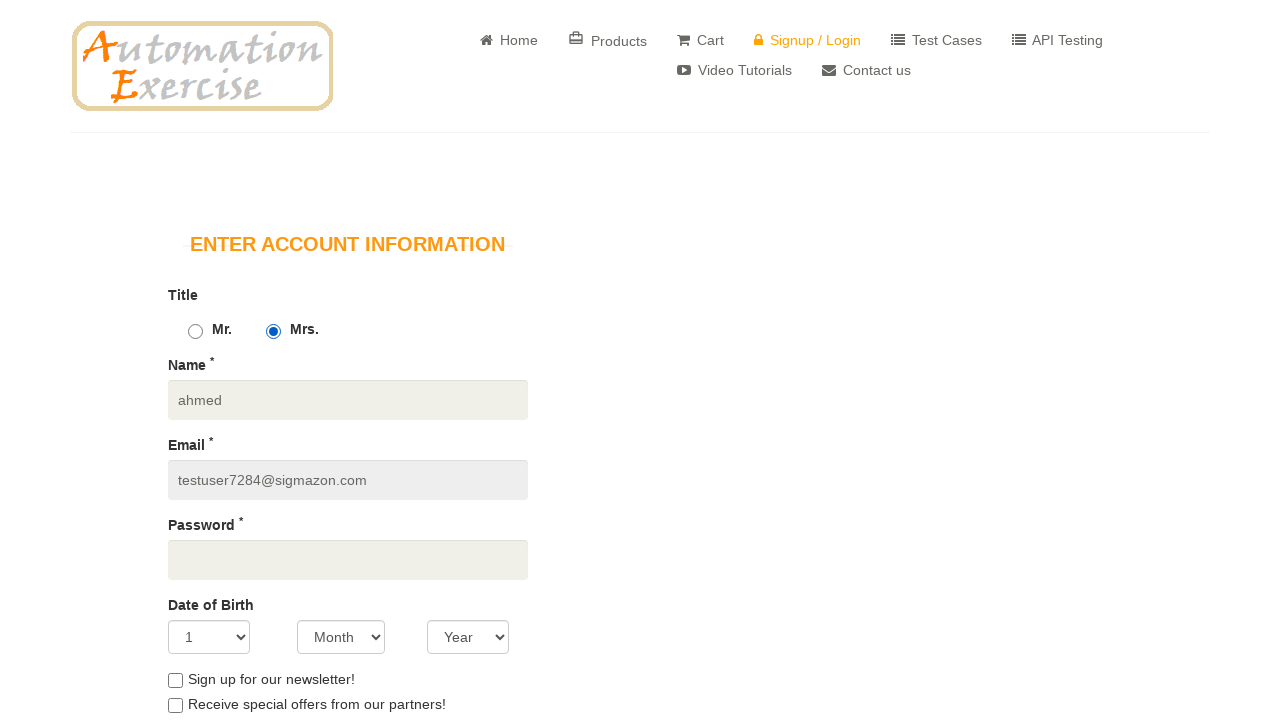

Selected month of birth as 1 on [data-qa='months']
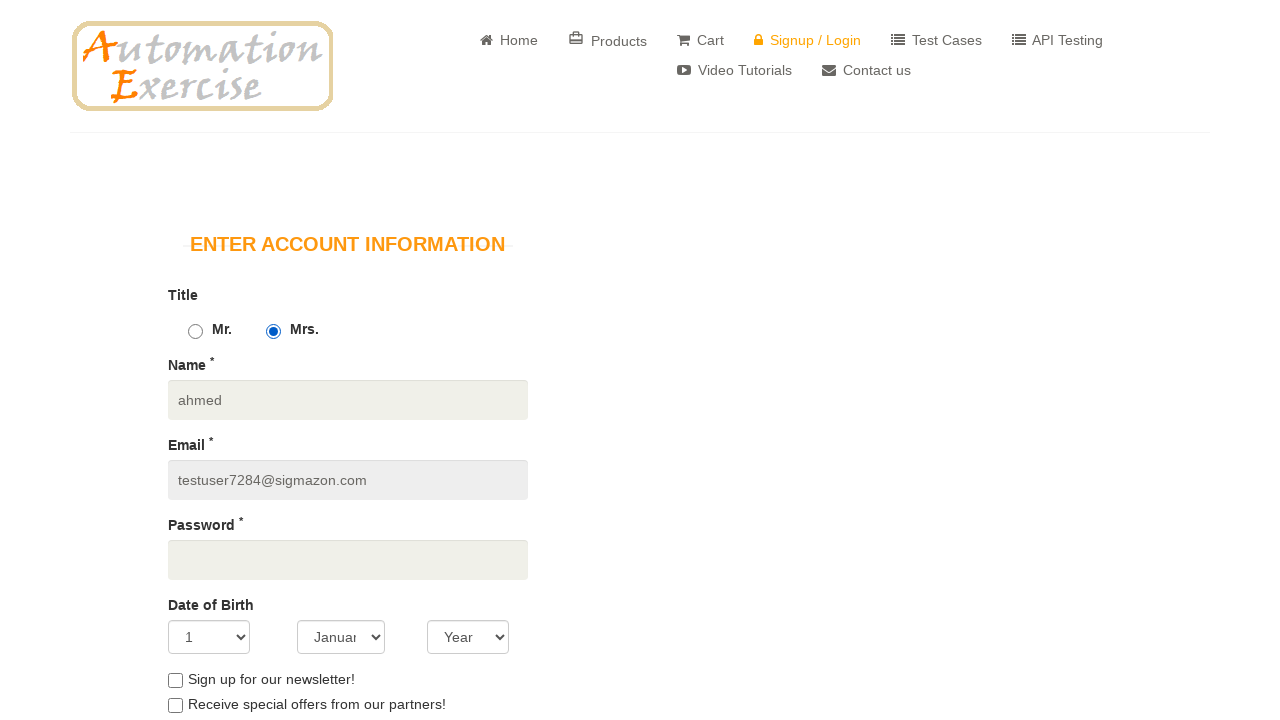

Selected year of birth as 1900 on [data-qa='years']
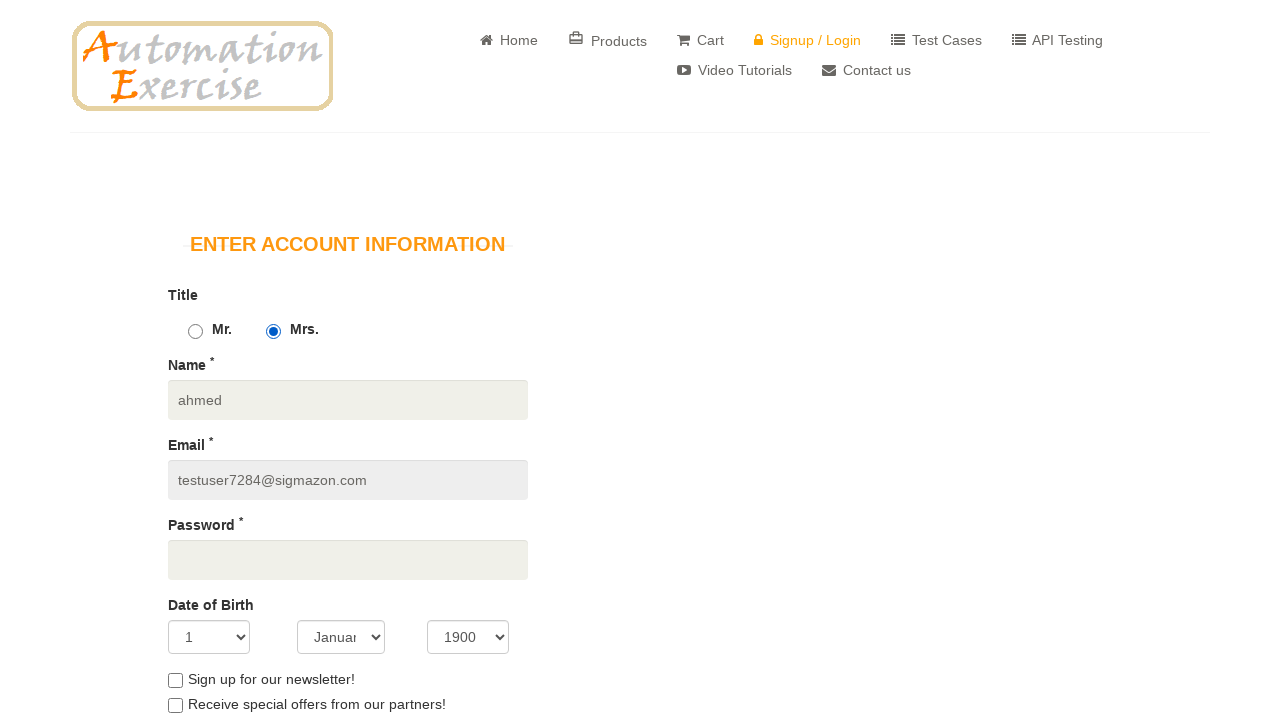

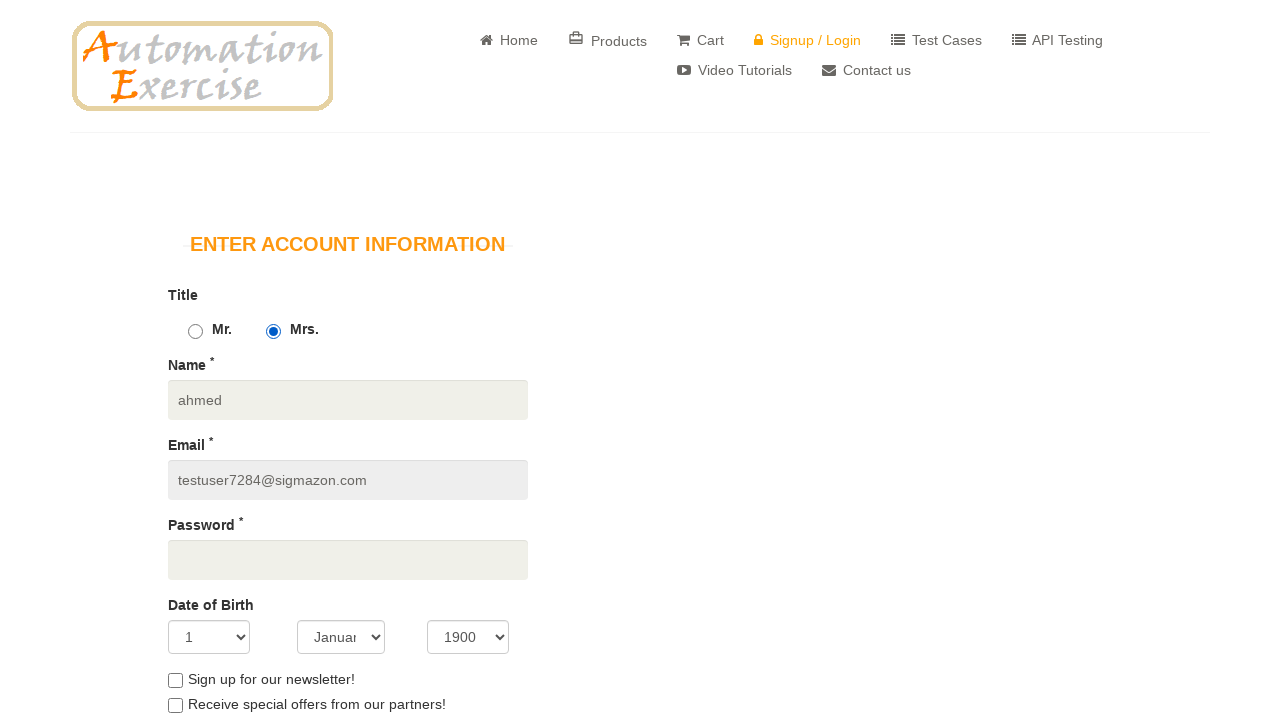